Tests basic form interactions on a test page by clicking a link, filling text inputs, selecting radio buttons, and choosing an option from a dropdown

Starting URL: https://testeroprogramowania.github.io/selenium

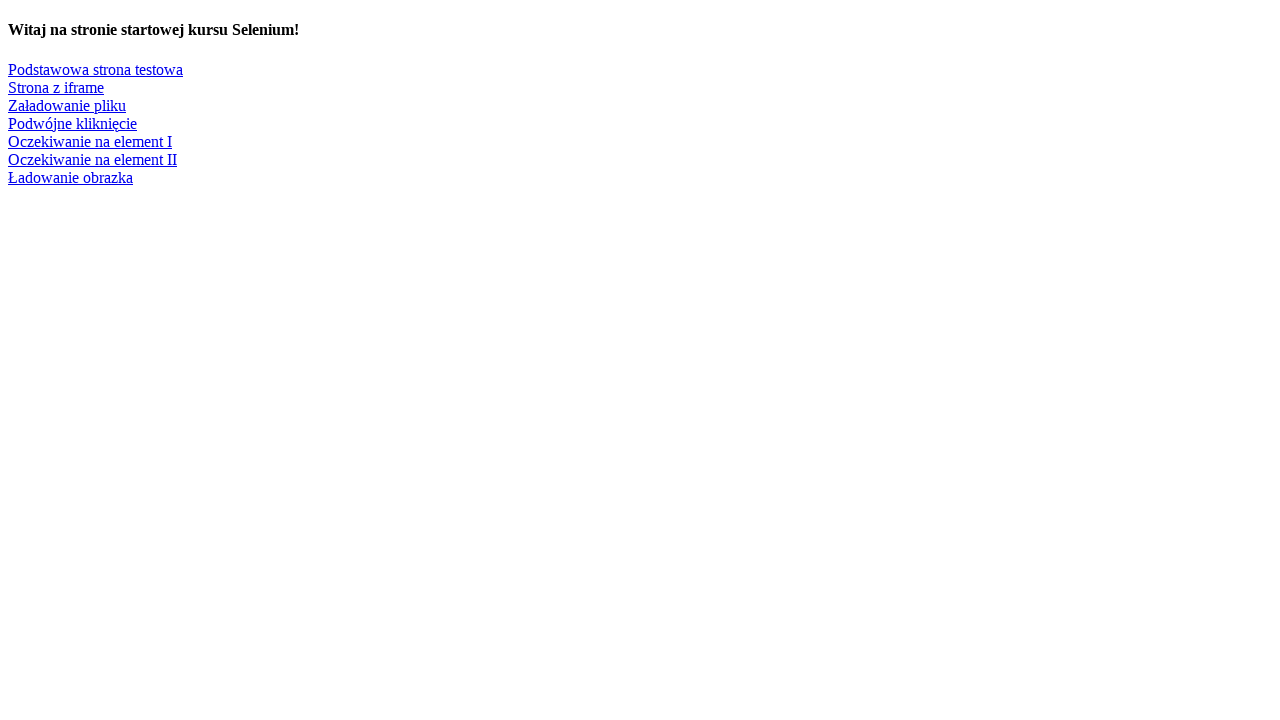

Clicked link to navigate to basic test page at (96, 69) on text=Podstawowa strona testowa
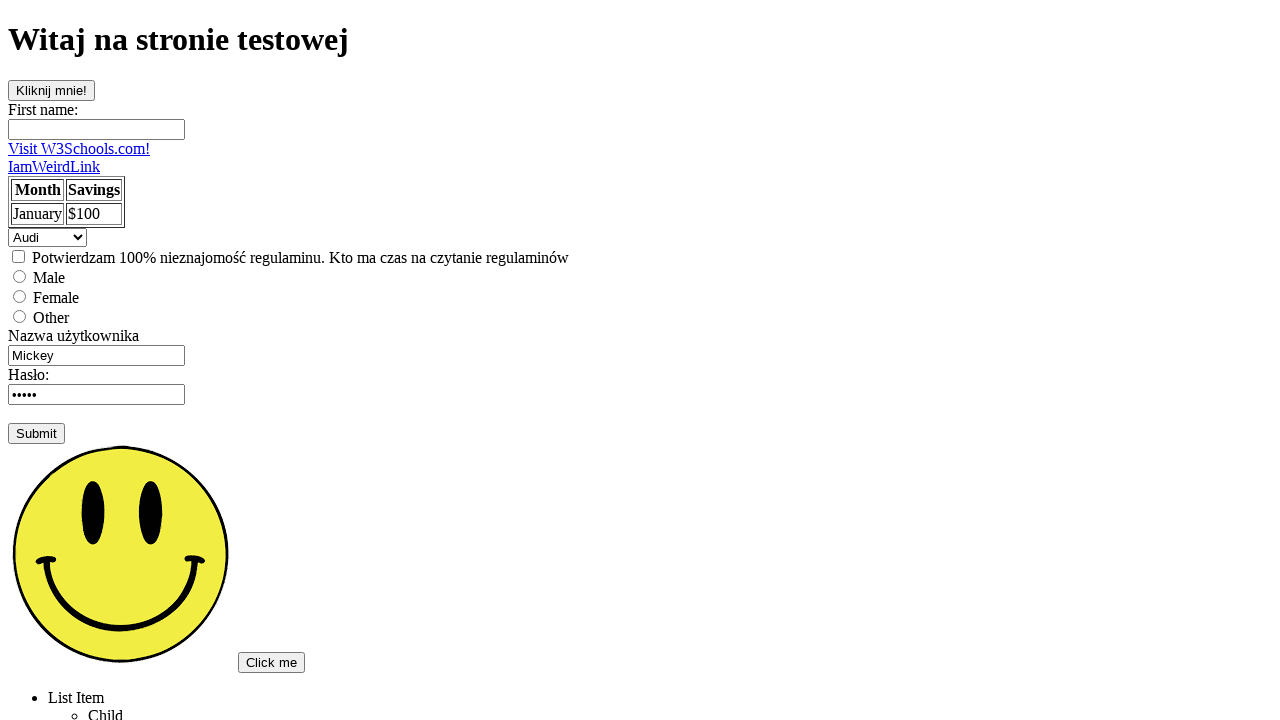

Filled first name field with 'Przemek' on #fname
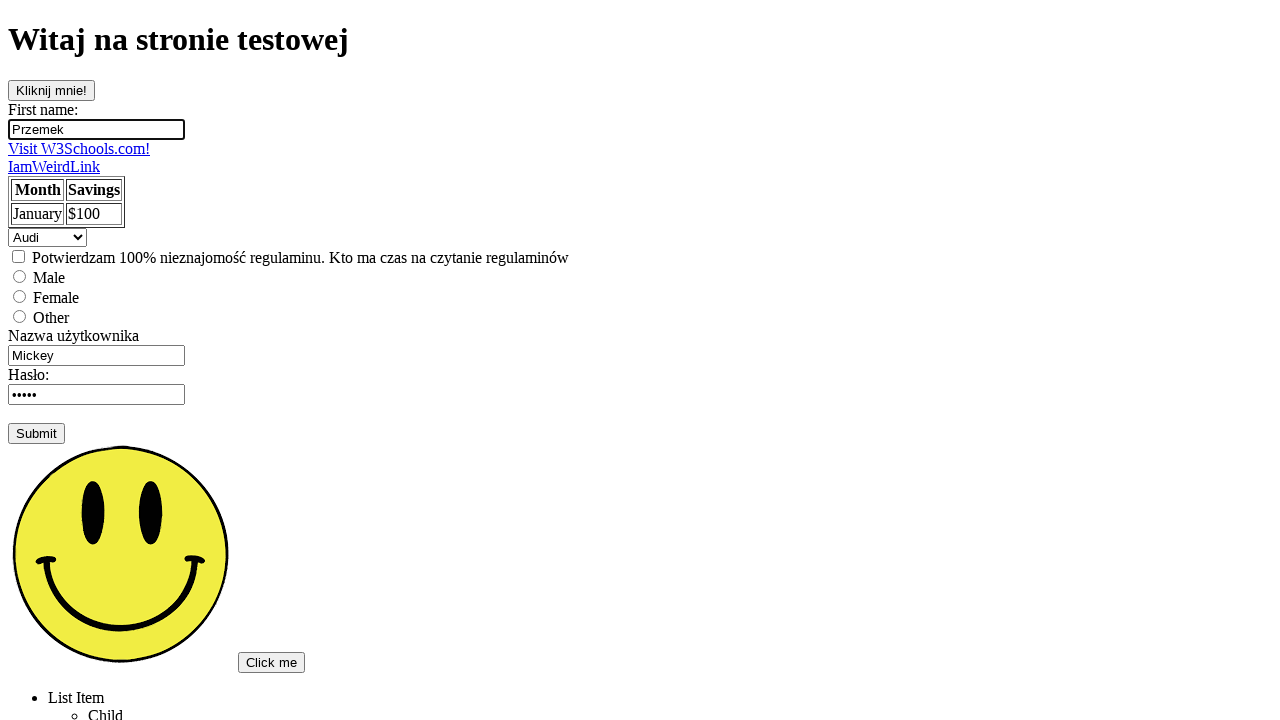

Filled username field with 'admin' on input[name='username']
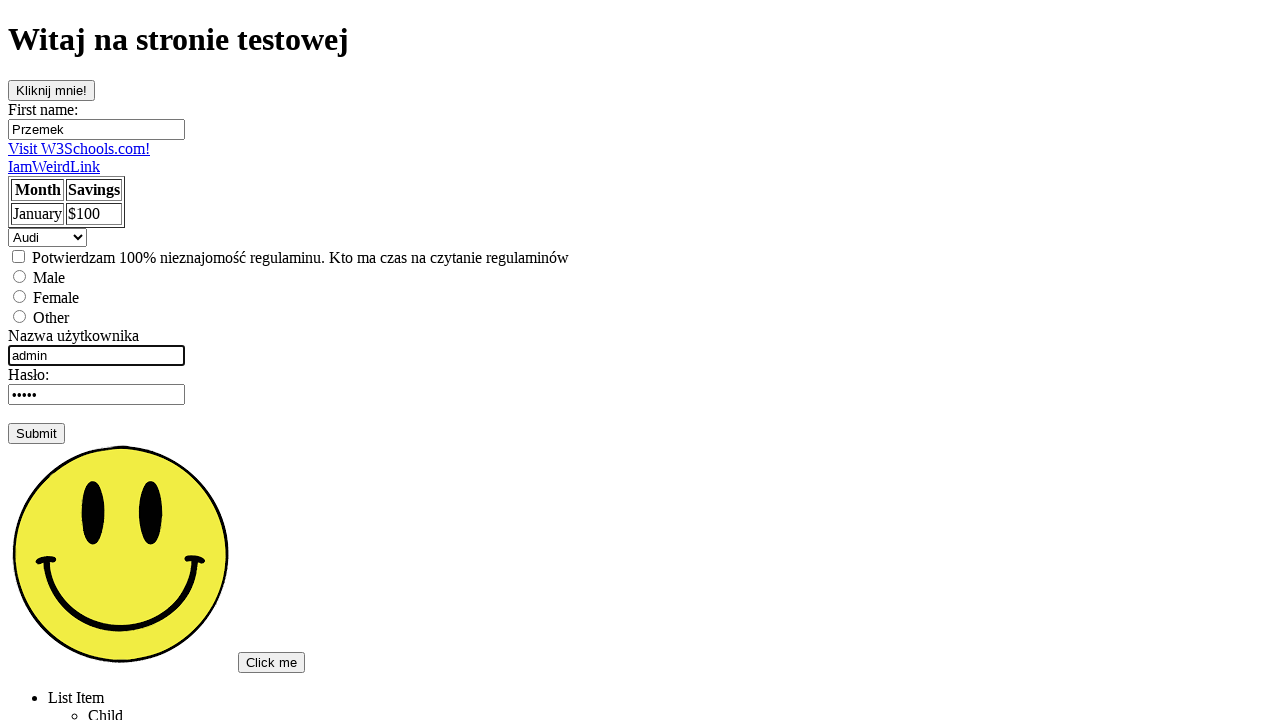

Pressed Tab to move to next field on input[name='username']
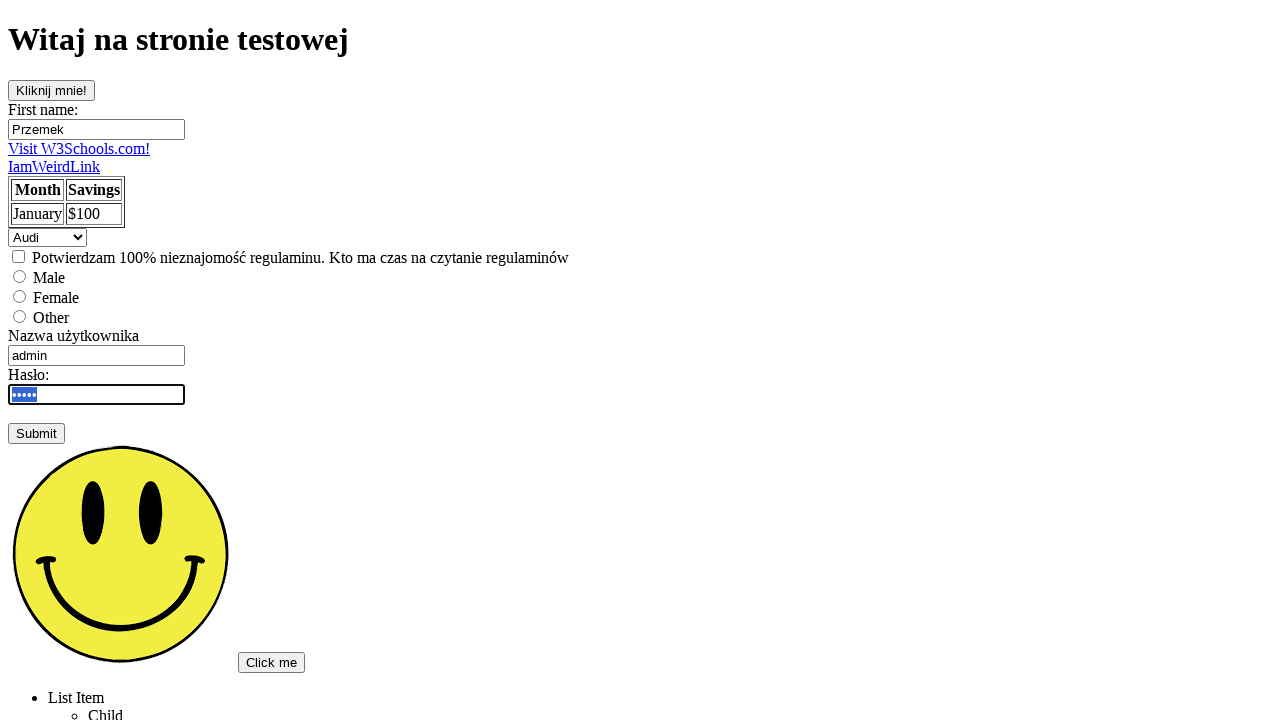

Selected male radio button at (20, 276) on [value='male']
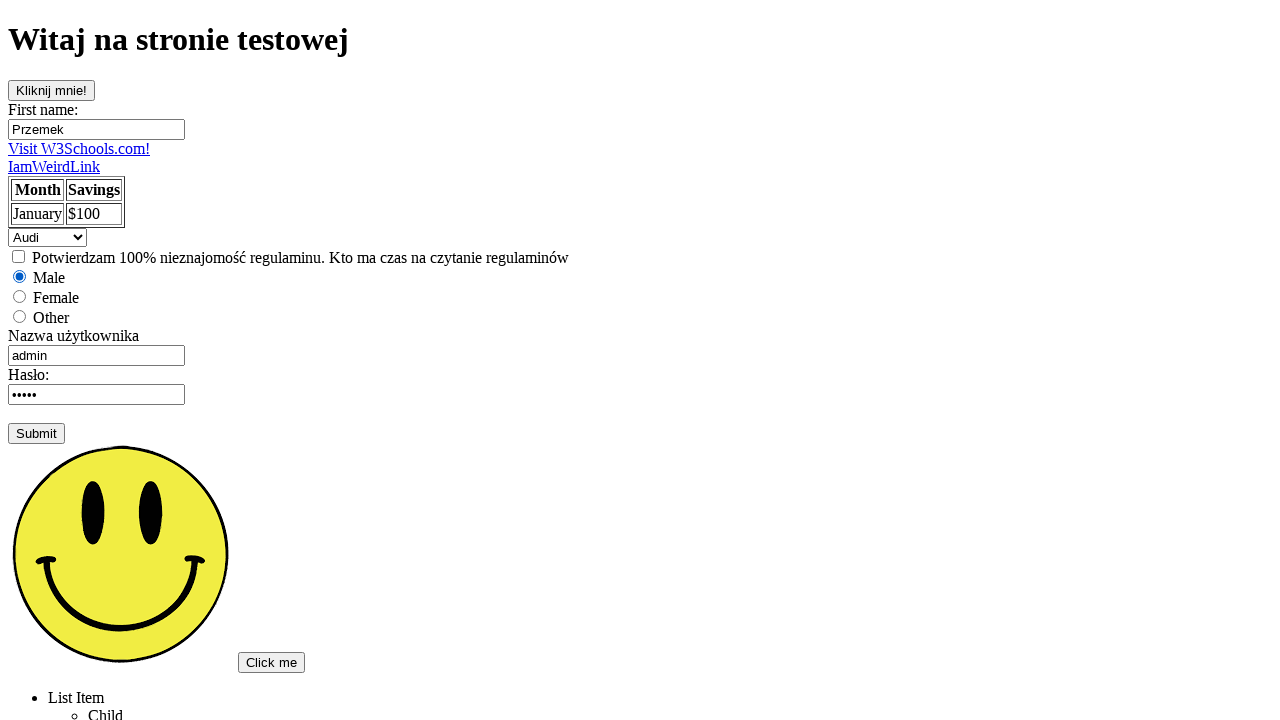

Selected female radio button at (20, 296) on [value='female']
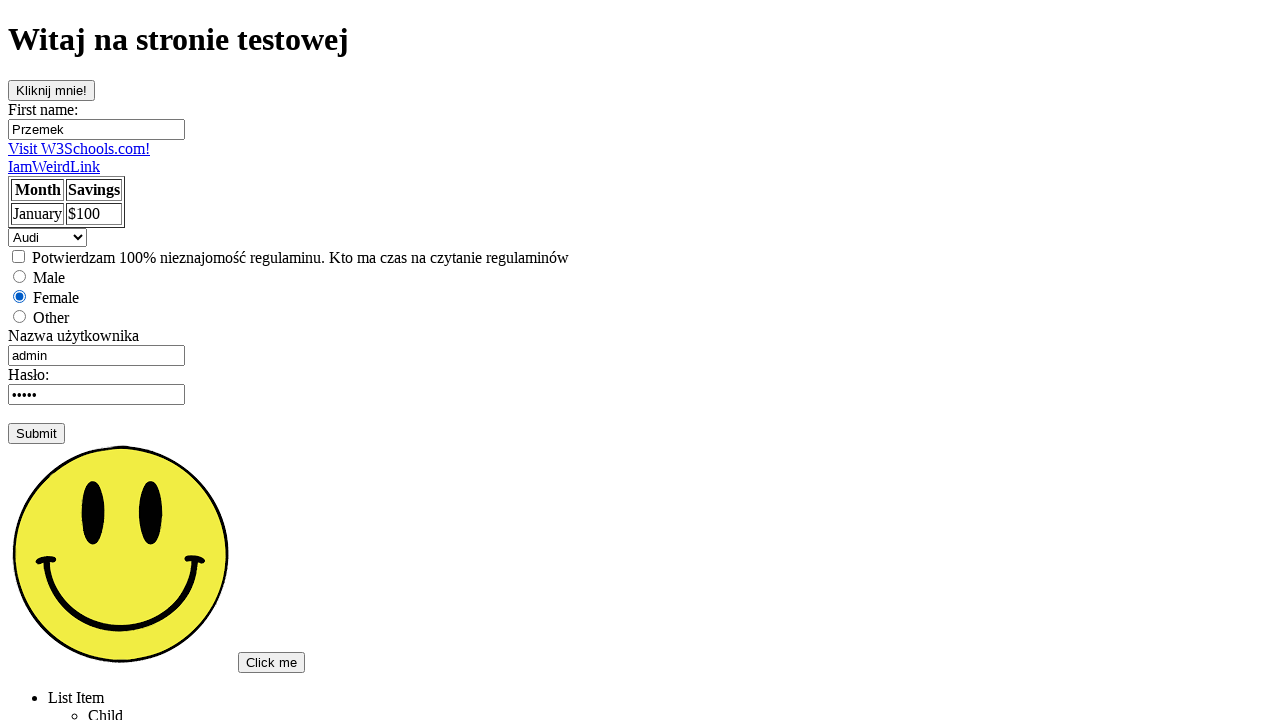

Selected 'volvo' from the car dropdown on select
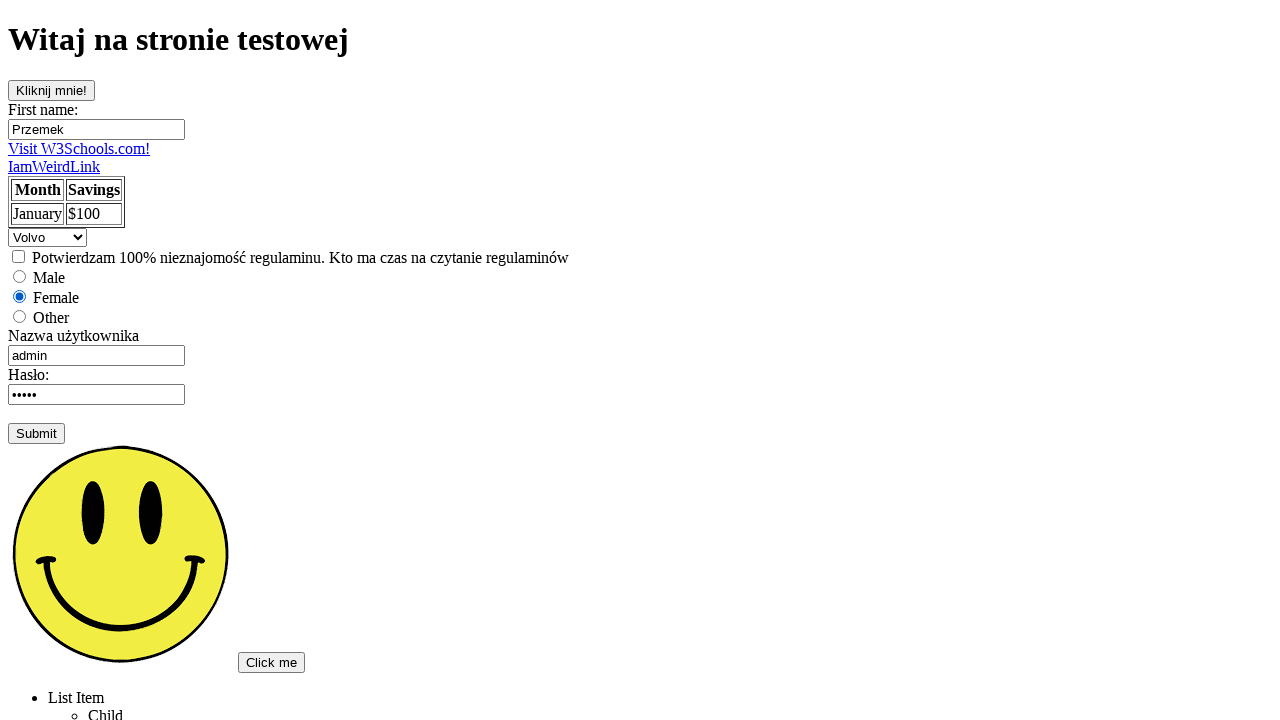

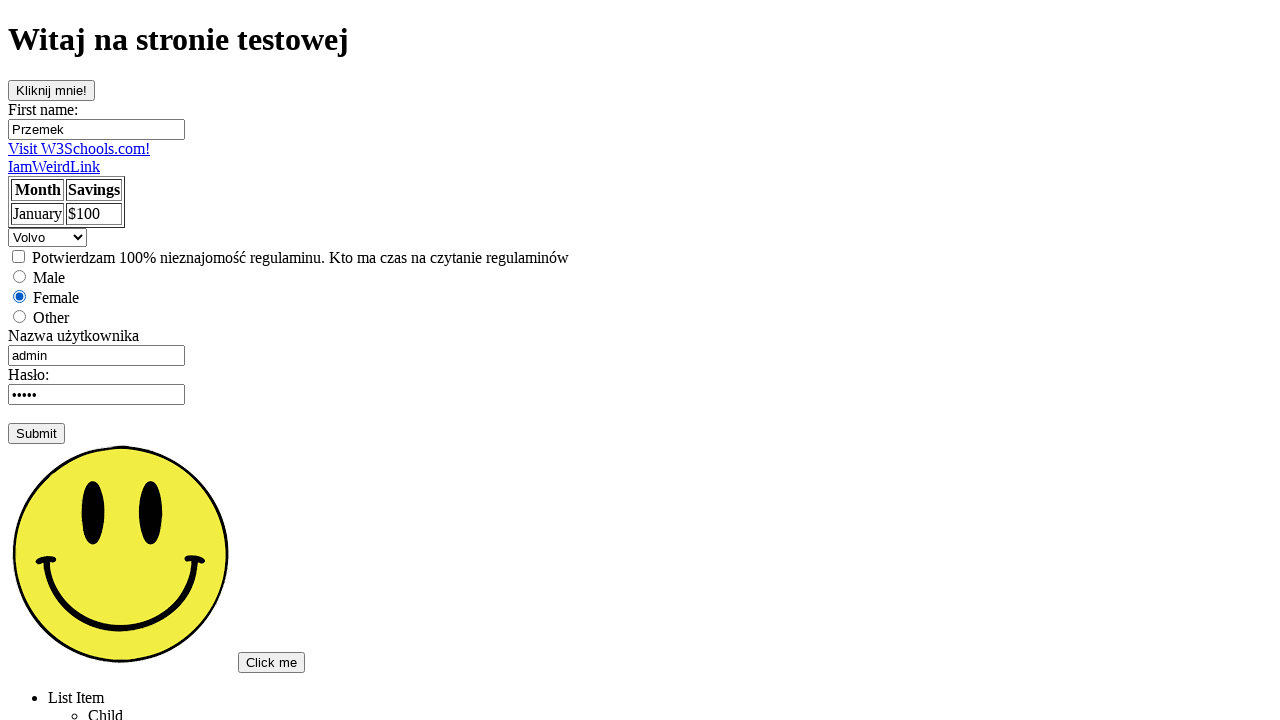